Tests dynamic controls functionality by clicking the "Dynamic Controls" link, enabling a text input field, and entering text once the field becomes interactive.

Starting URL: https://the-internet.herokuapp.com/

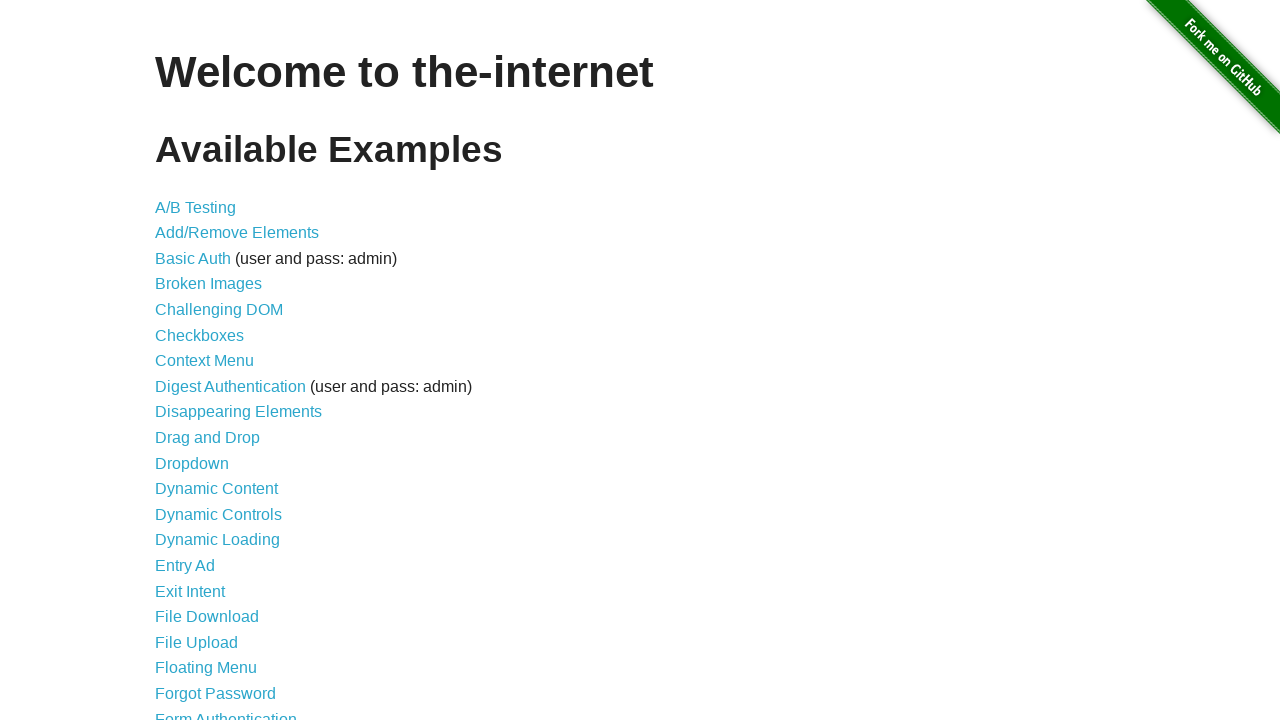

Clicked on the 'Dynamic Controls' link at (218, 514) on text=Dynamic Controls
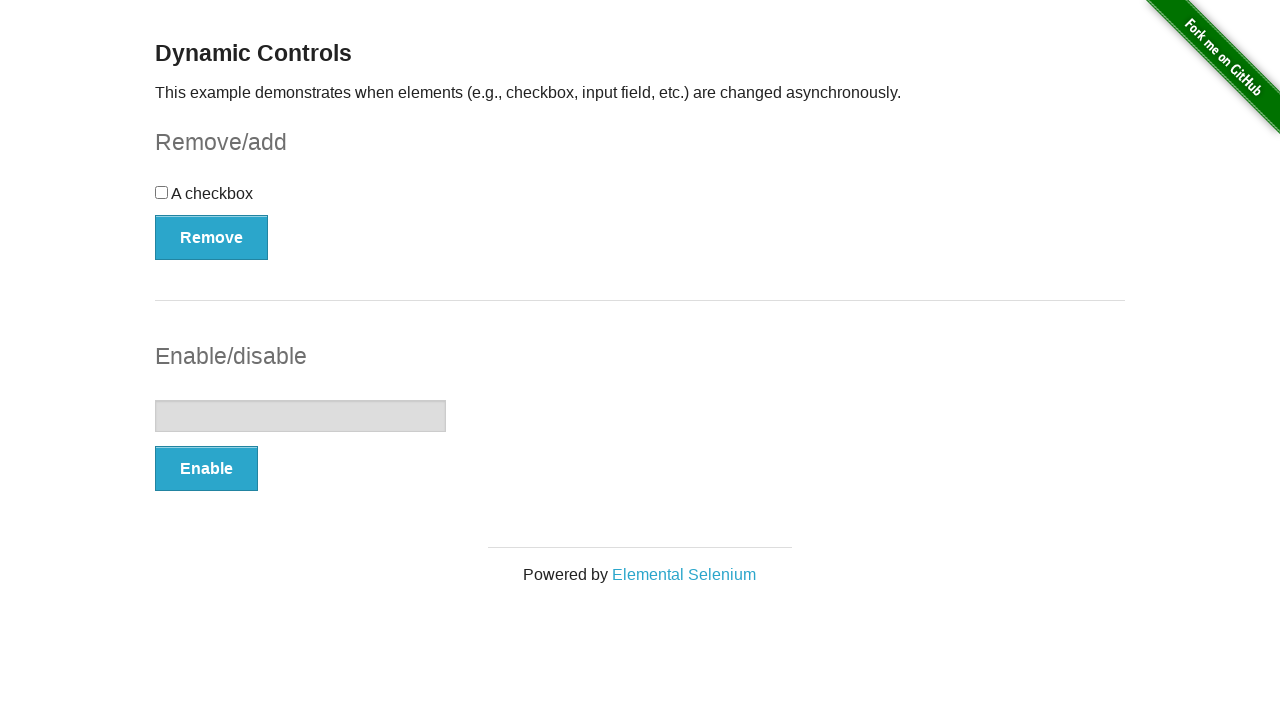

Clicked the enable button to activate the text input at (206, 469) on xpath=//form[@id='input-example']/button
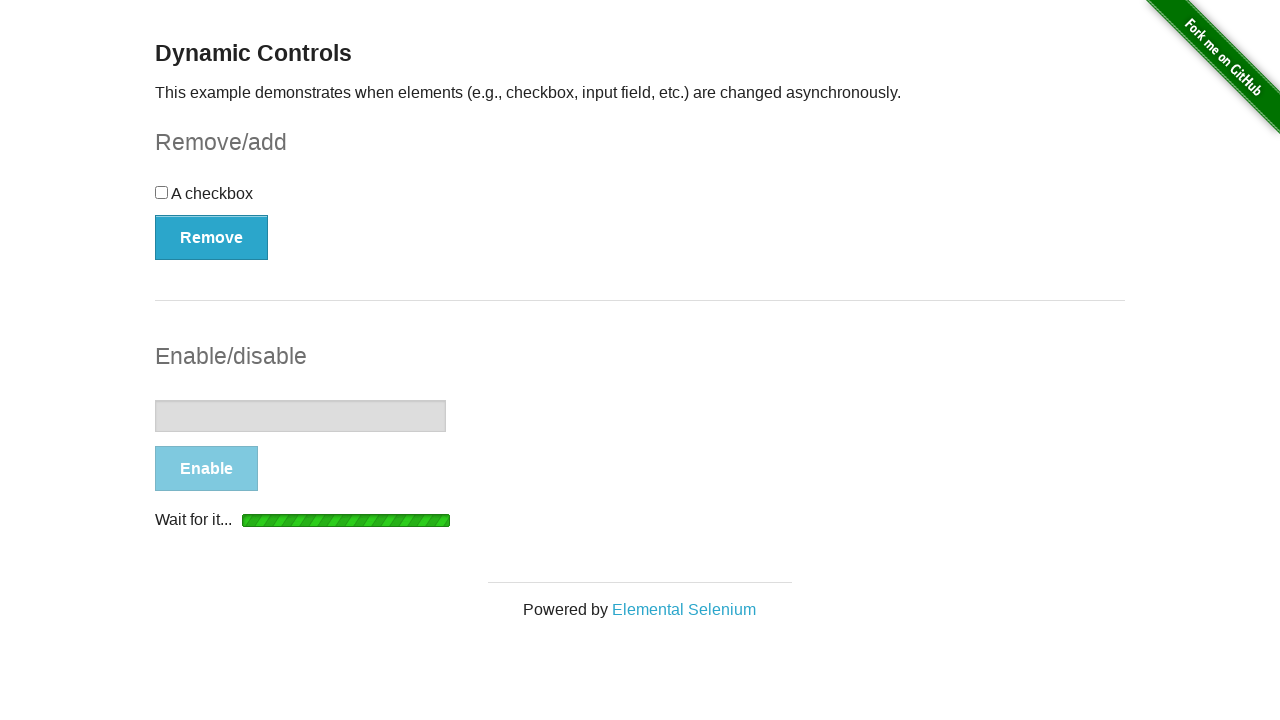

Text input field became visible
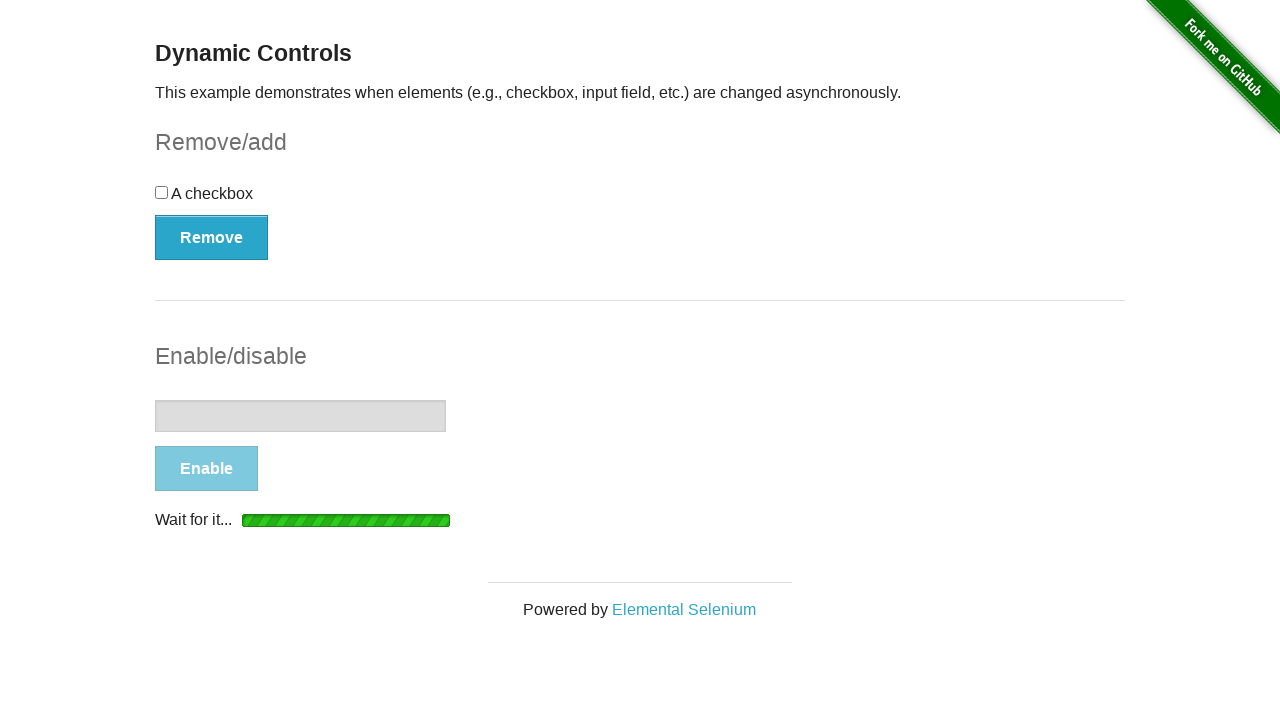

Text input field is now enabled and interactive
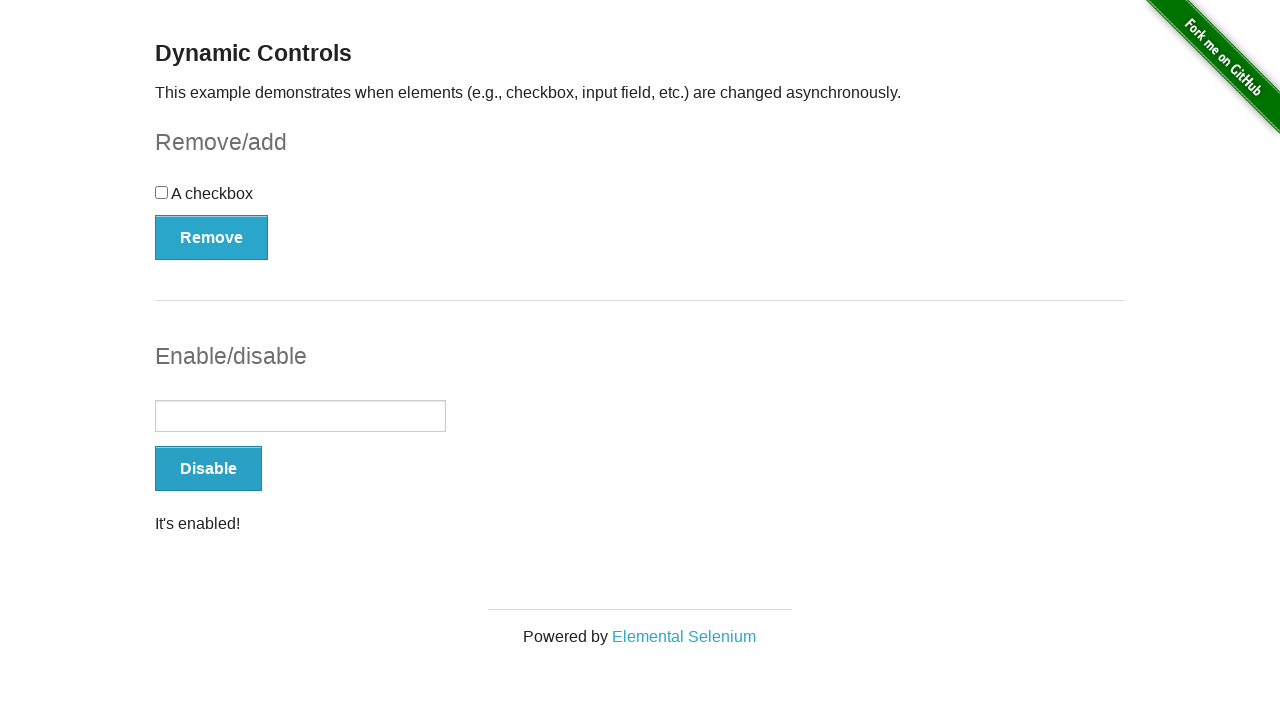

Entered 'Mehmet' into the text input field on xpath=//form[@id='input-example']/input
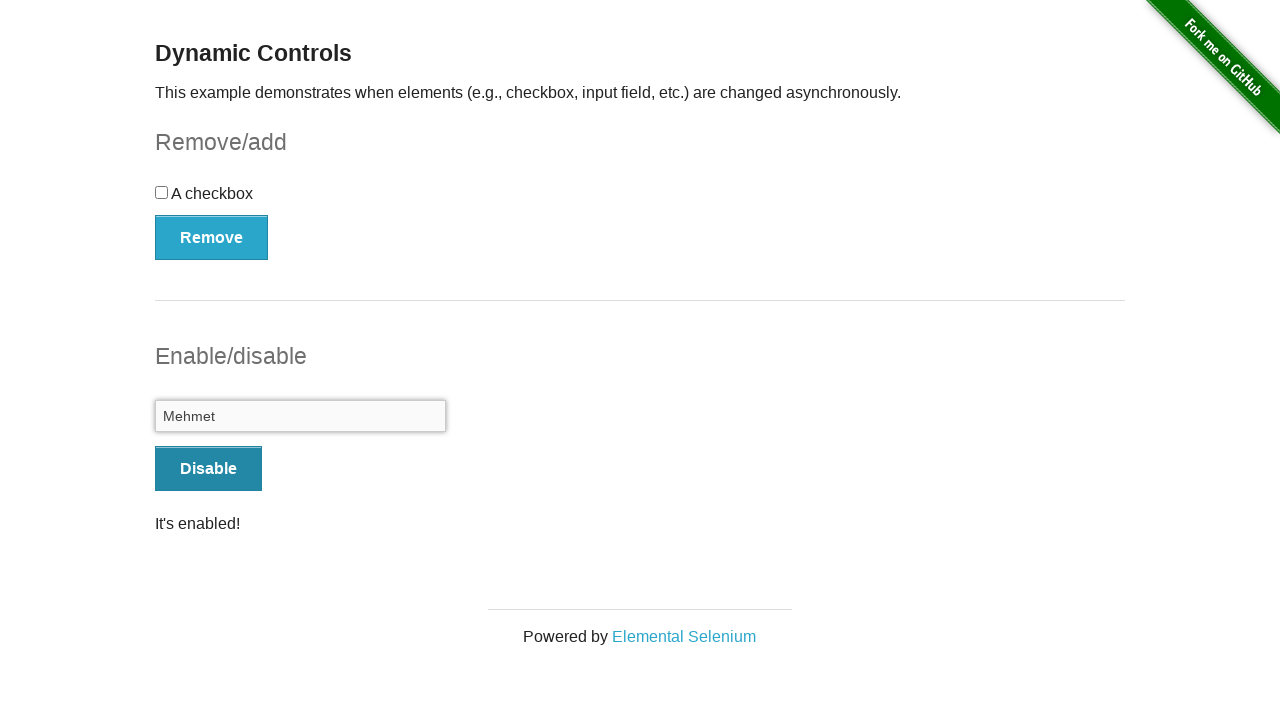

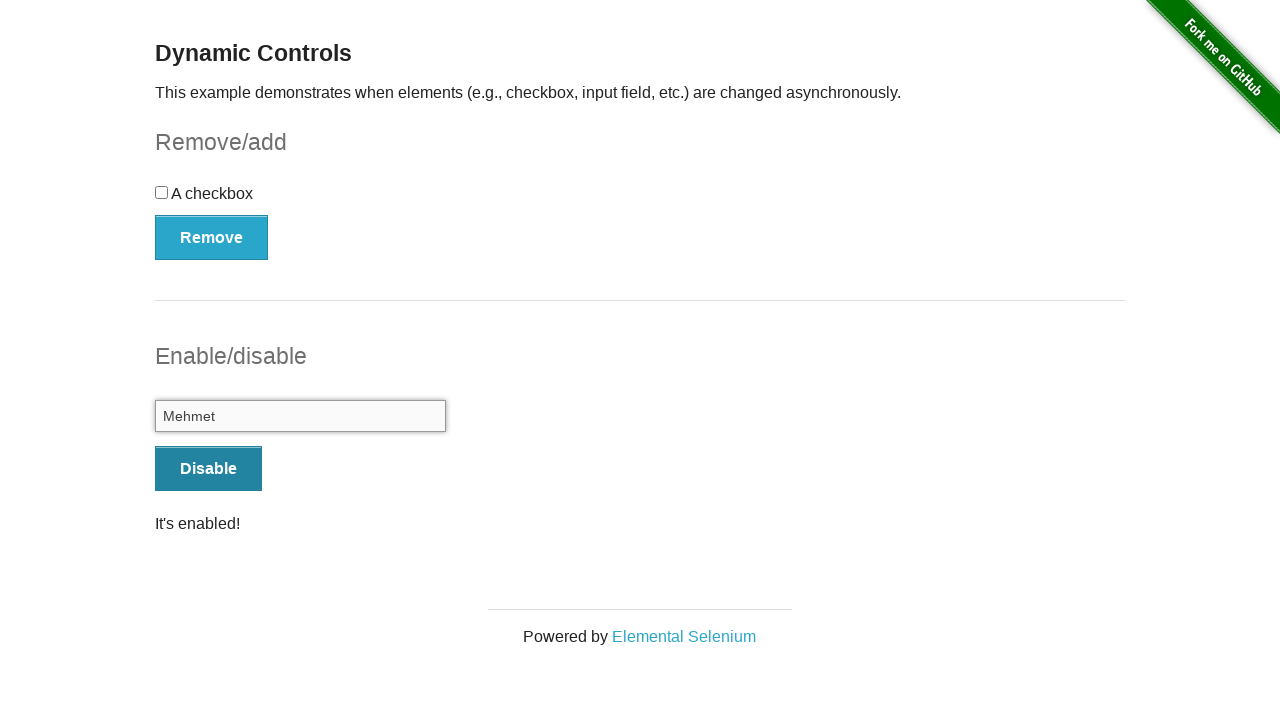